Tests sorting the "Due" column in table2 using semantic class selectors instead of positional pseudo-classes.

Starting URL: http://the-internet.herokuapp.com/tables

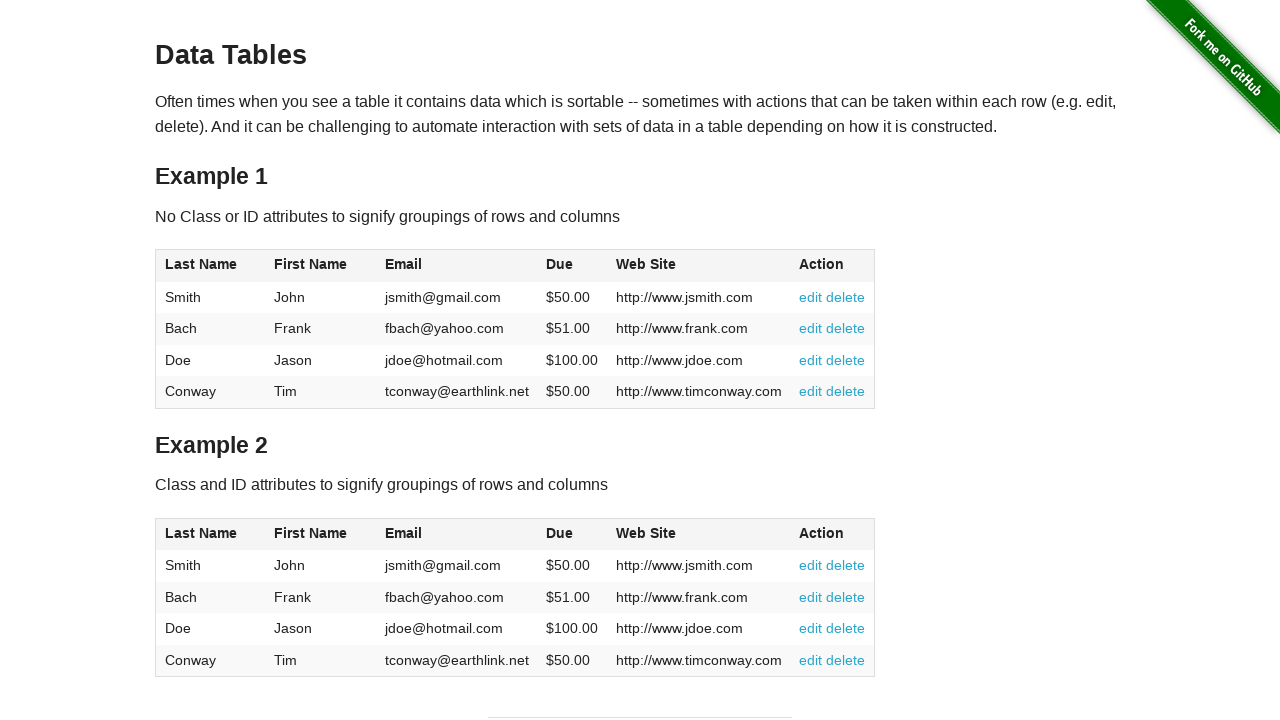

Clicked the Due column header in table2 using semantic class selector at (560, 533) on #table2 thead .dues
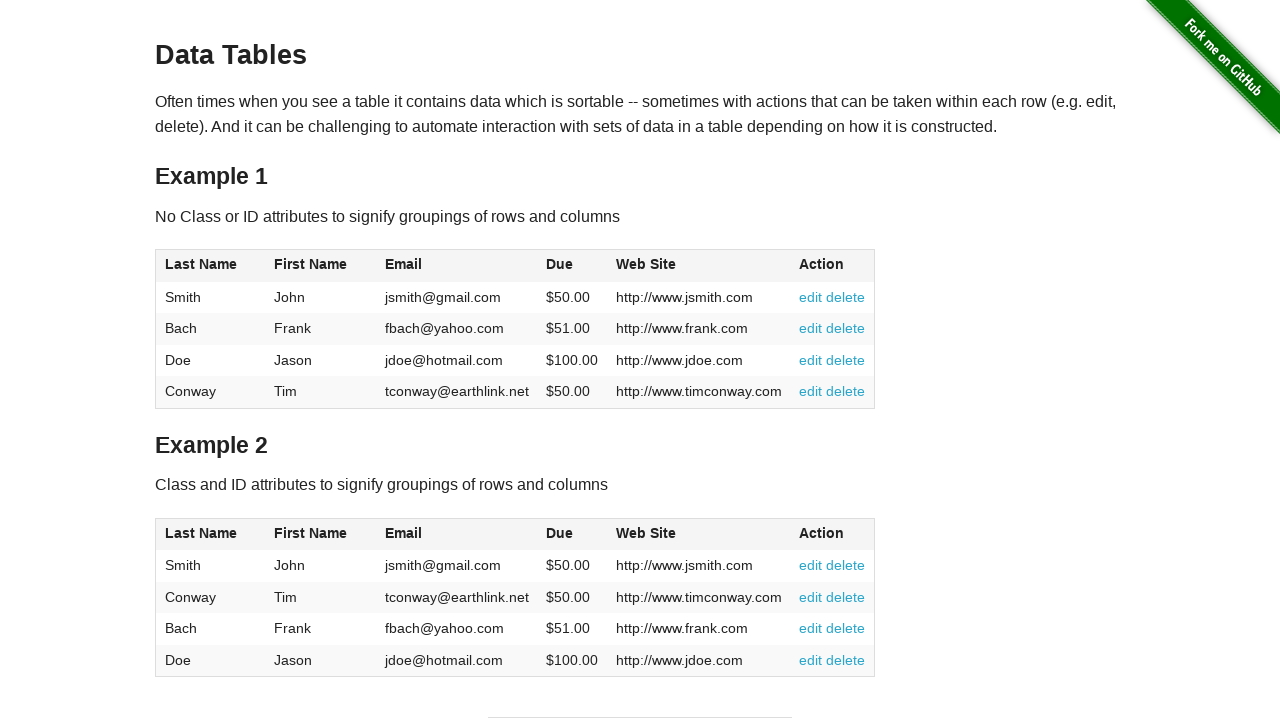

Waited for Due column cells to be present in table2 body
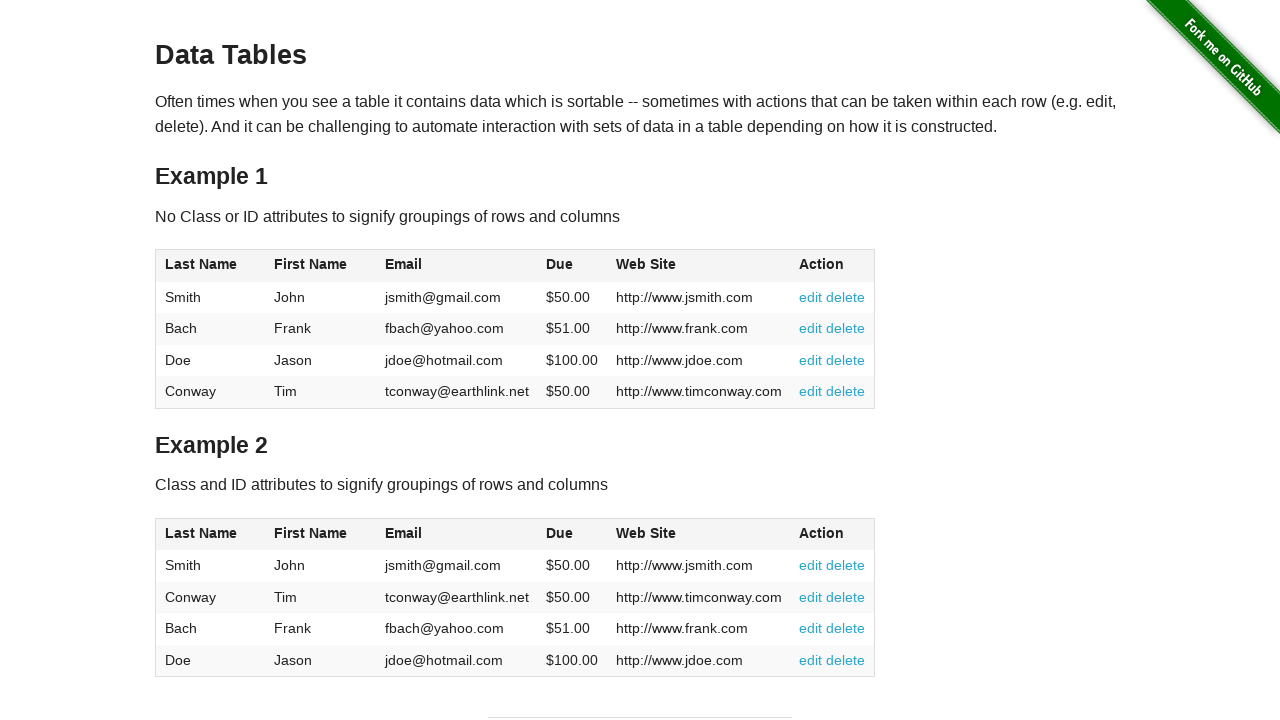

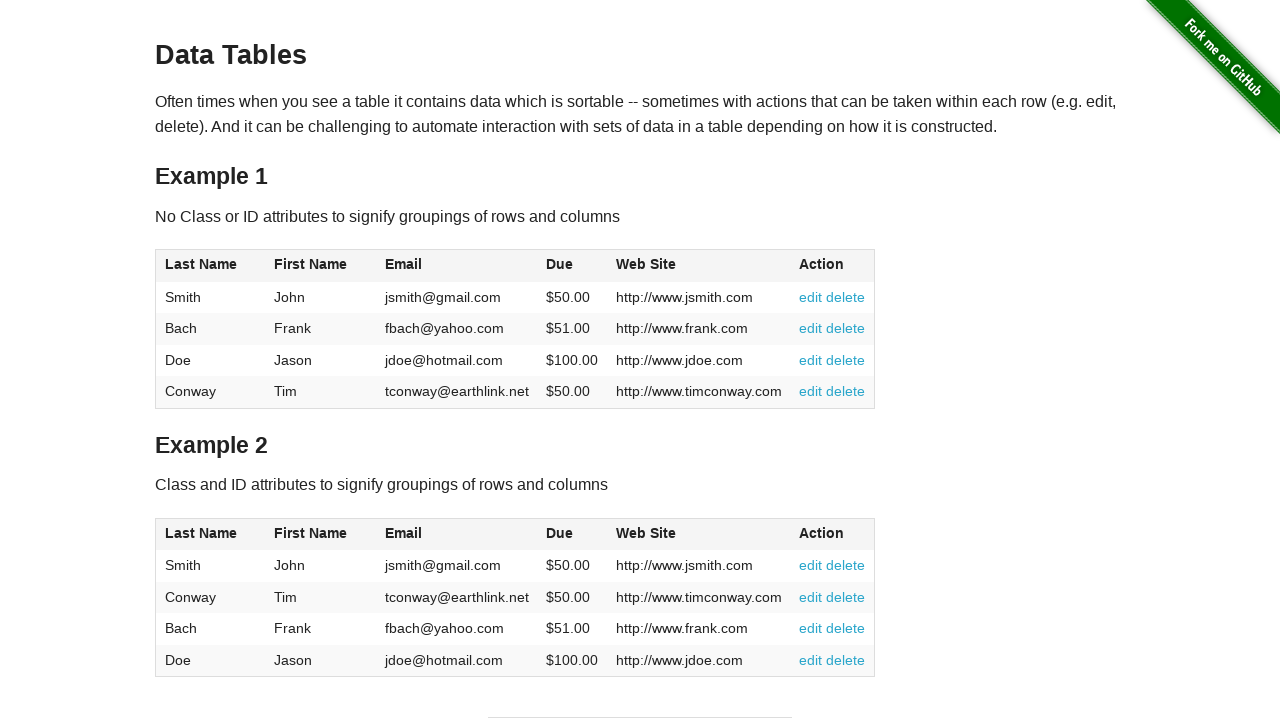